Tests JavaScript prompt dialog by clicking the prompt button, entering text, accepting it, and verifying the entered text appears in the result

Starting URL: https://the-internet.herokuapp.com/javascript_alerts

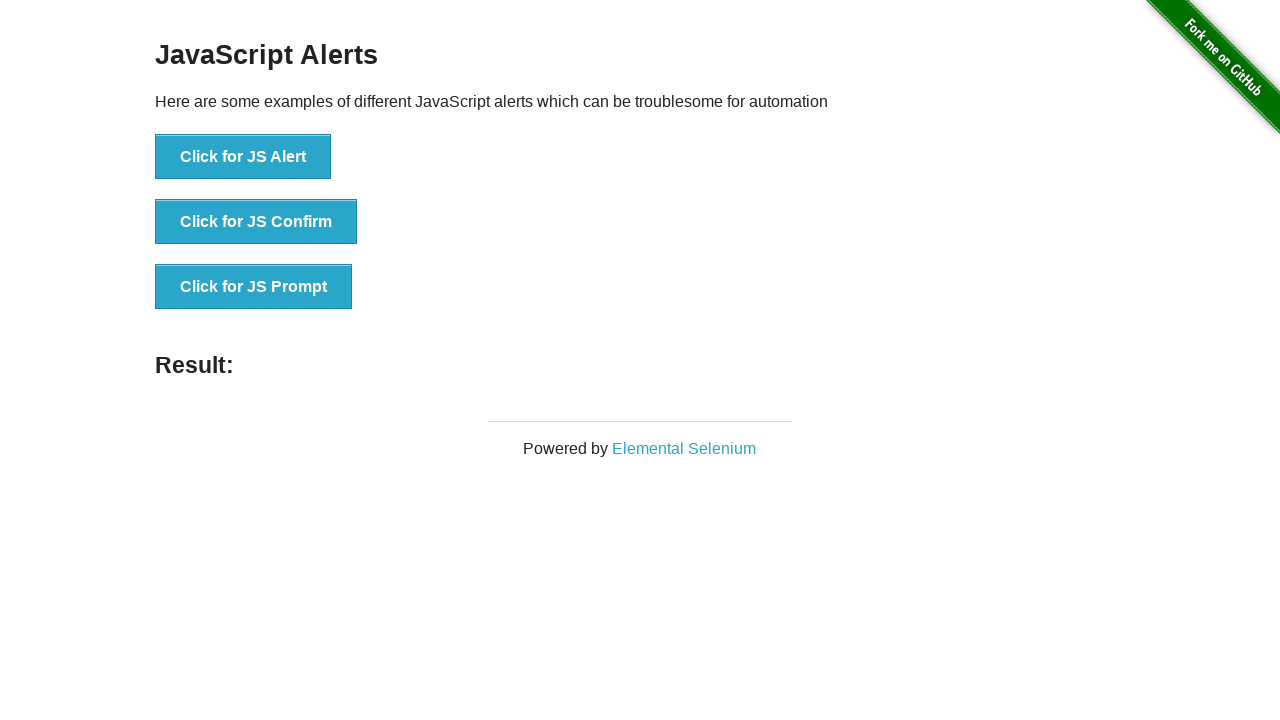

Set up dialog handler to accept prompt with text 'TestString!'
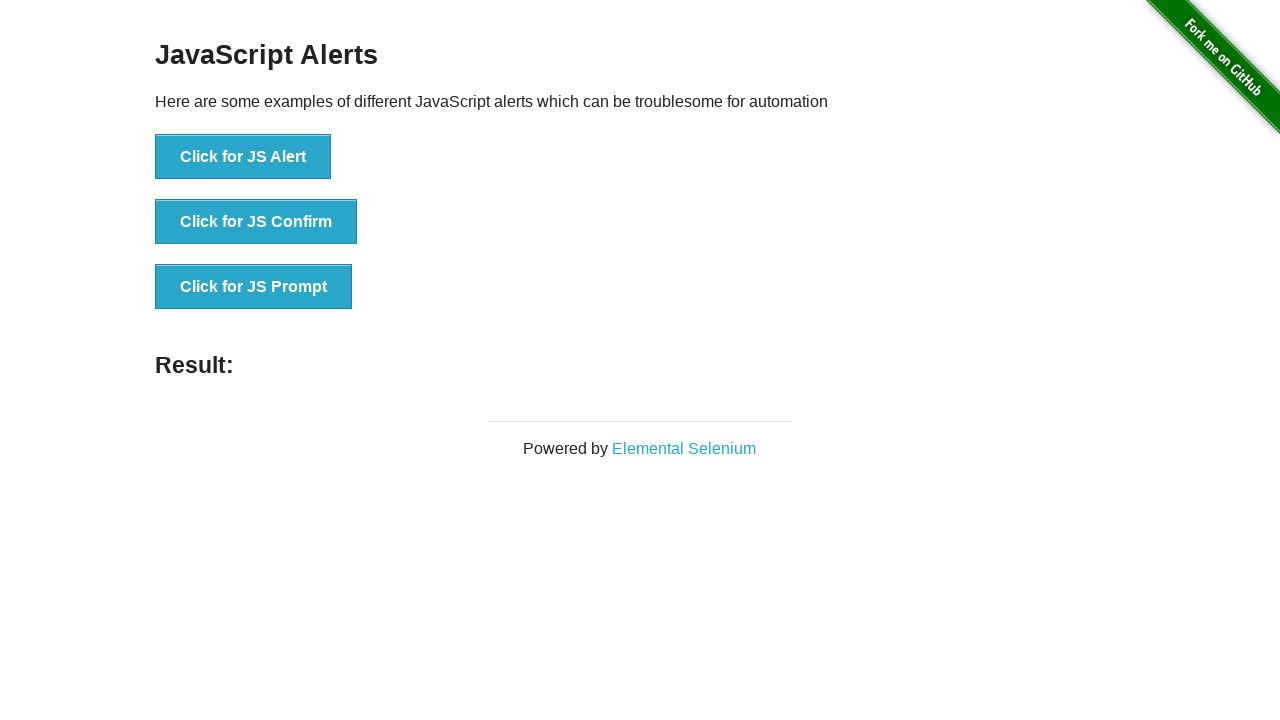

Clicked the JS Prompt button at (254, 287) on button:has-text('Click for JS Prompt')
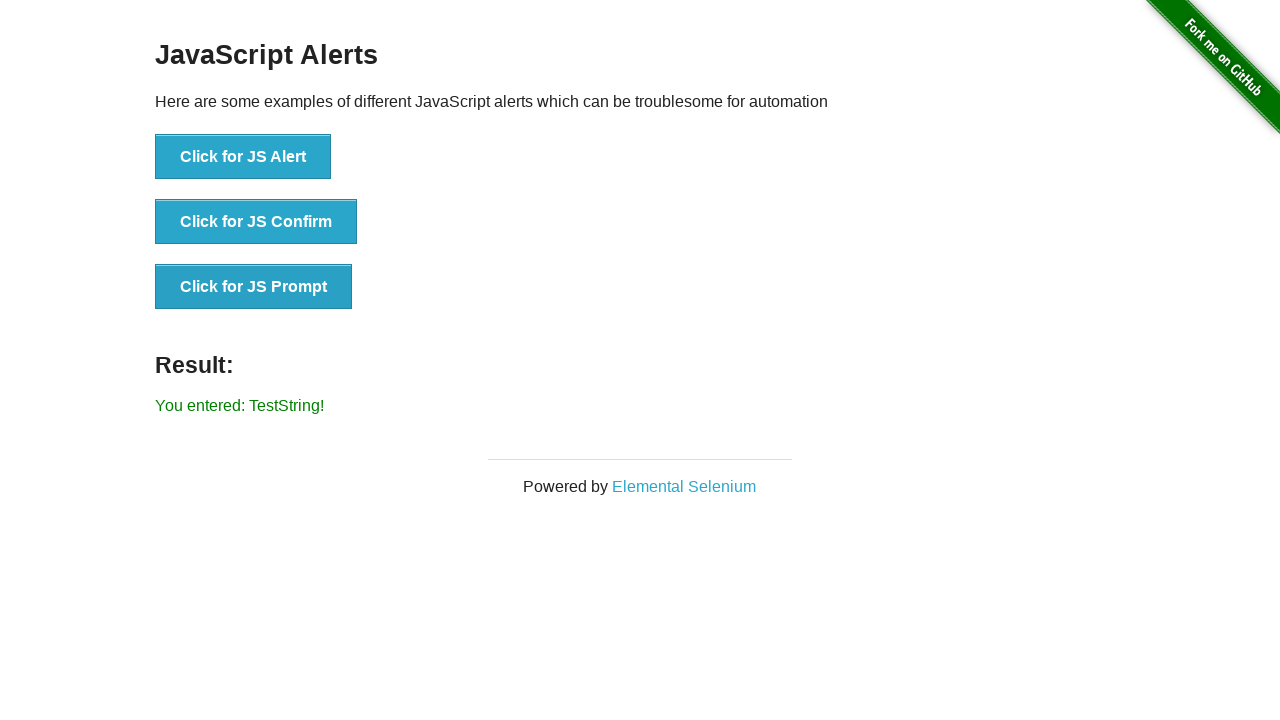

Result element appeared after prompt was accepted
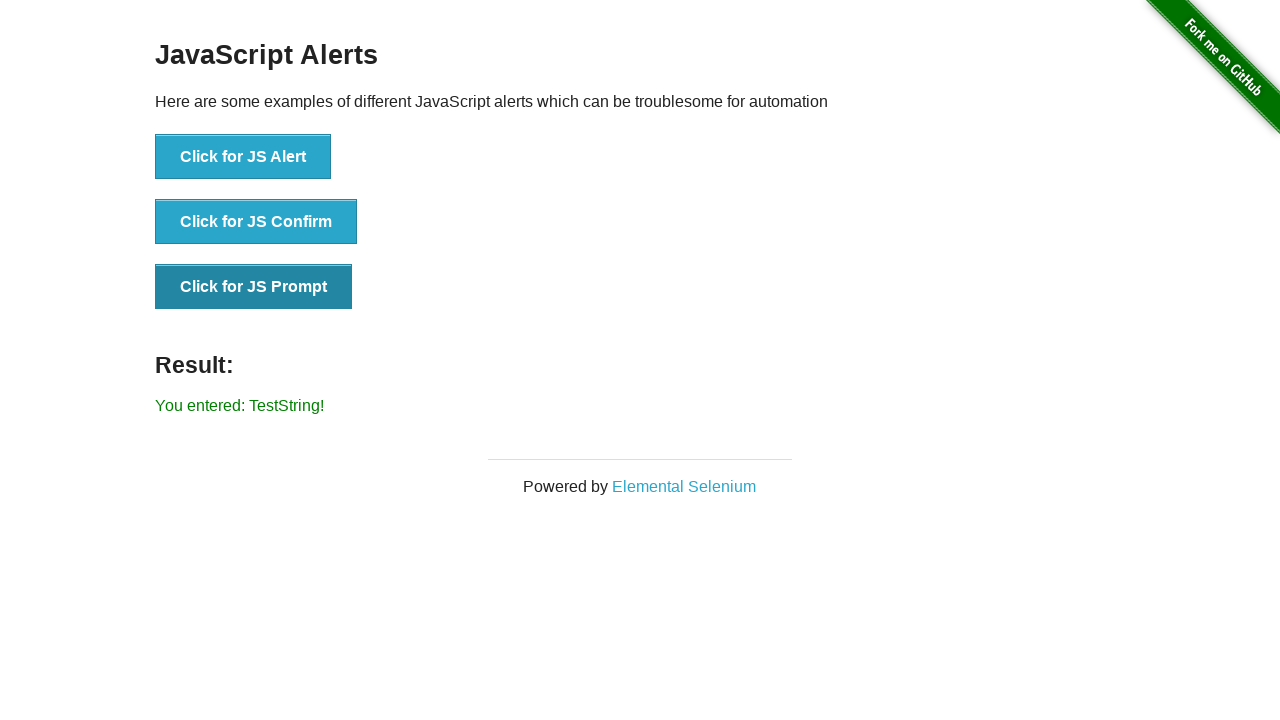

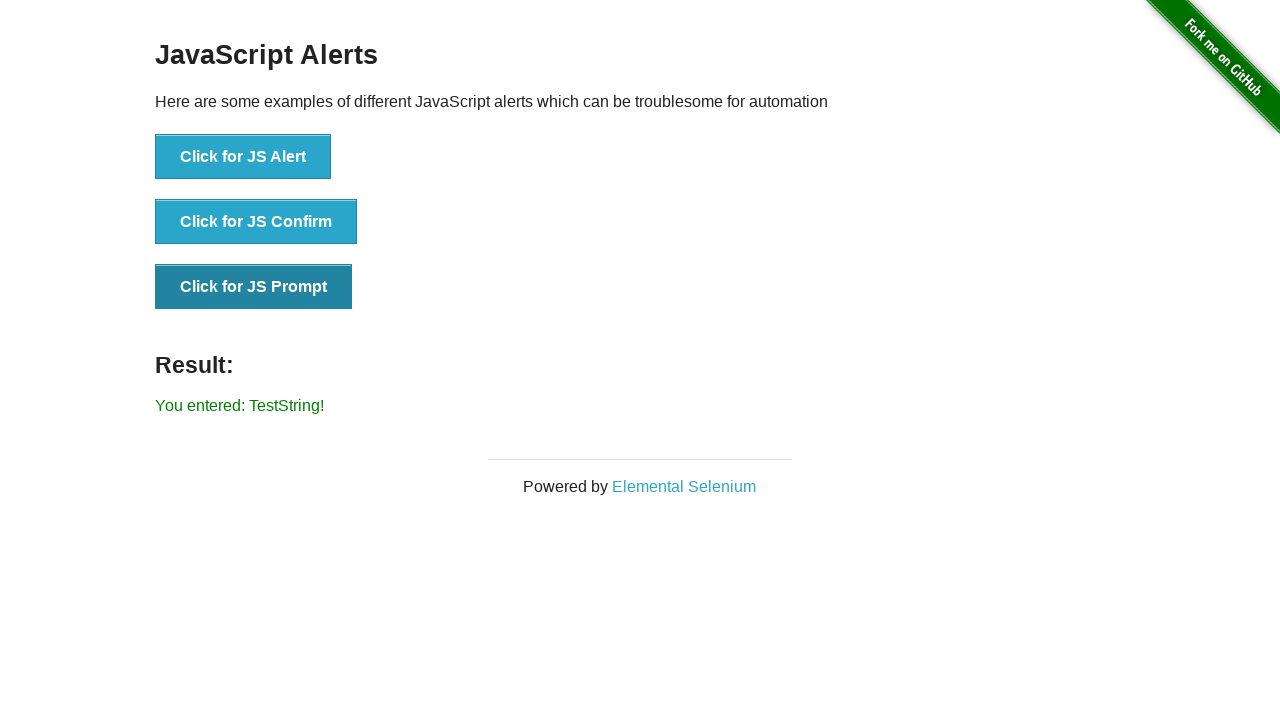